Tests email field validation by entering an invalid email and submitting the form to trigger validation error styling.

Starting URL: https://demoqa.com/text-box

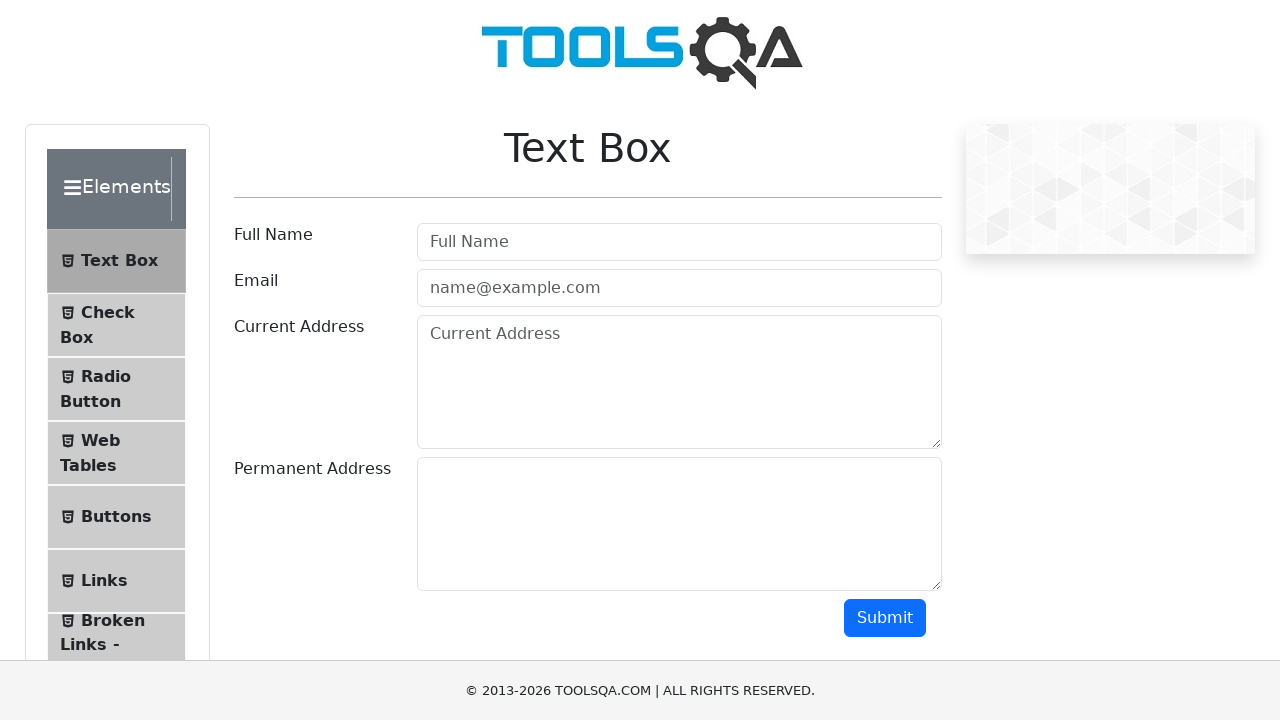

Filled email field with invalid email 'm' on #userEmail
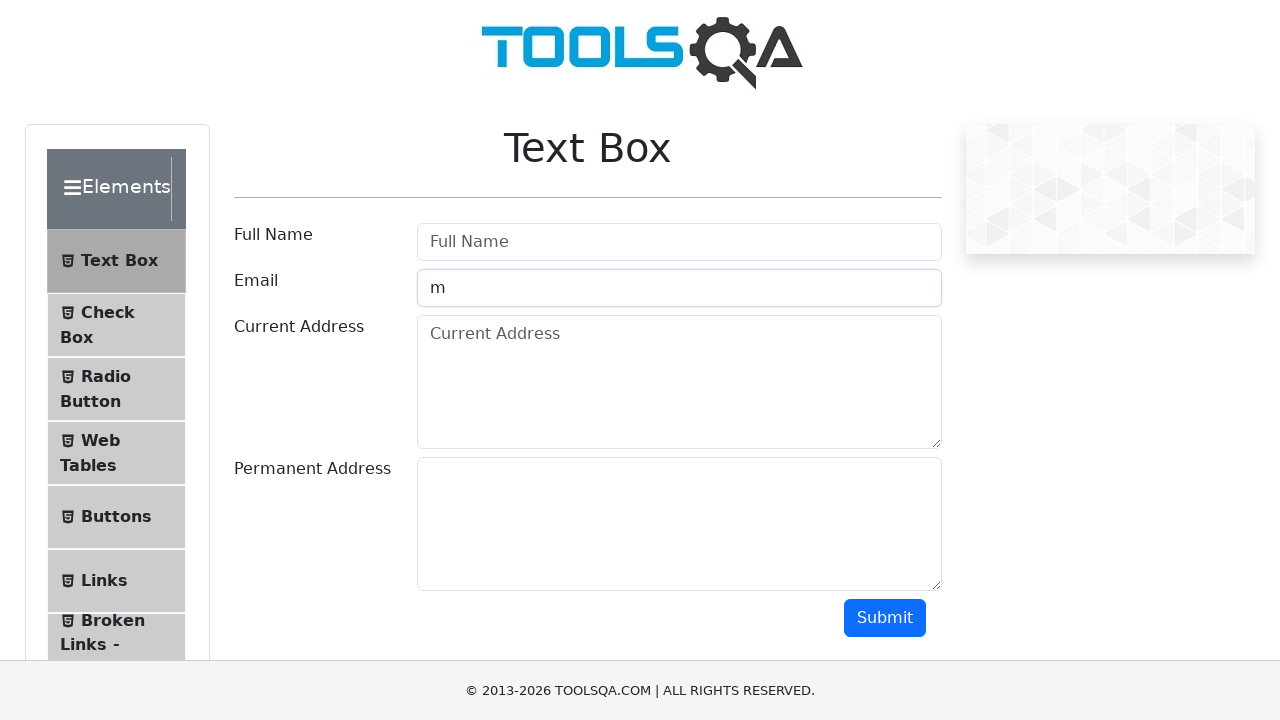

Scrolled down 800px to make submit button visible
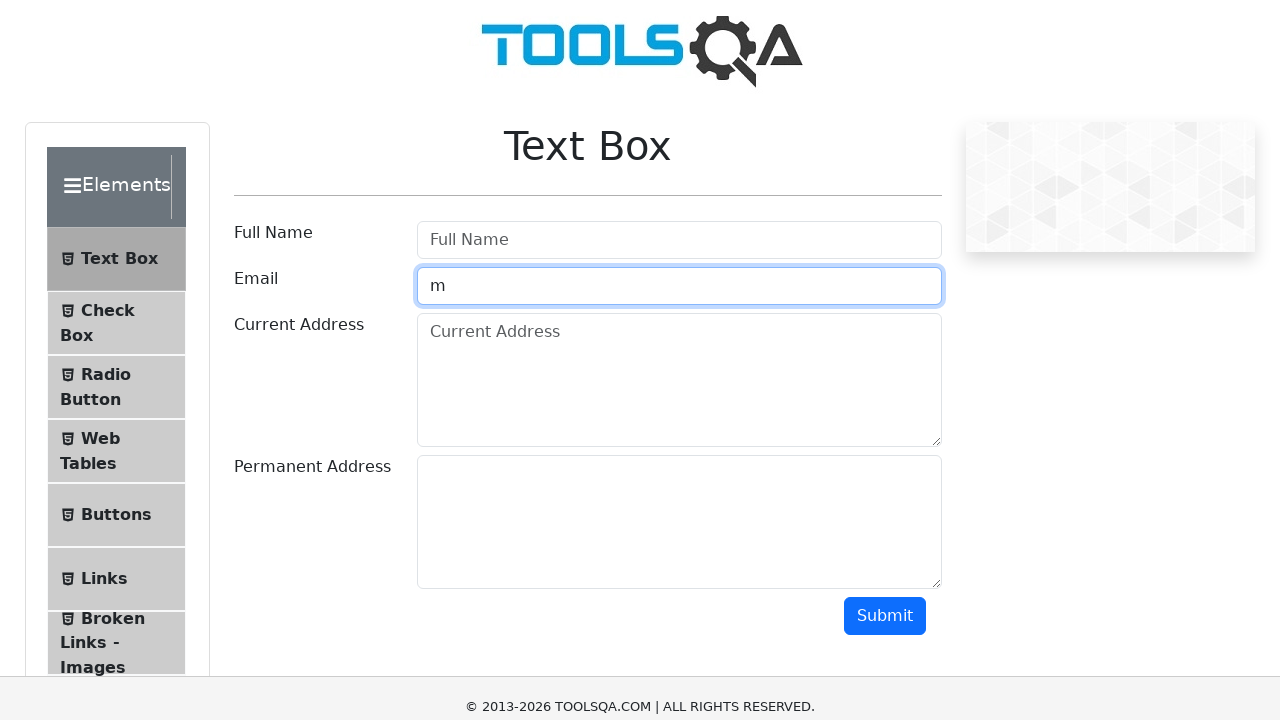

Clicked submit button to trigger validation at (885, 360) on #submit
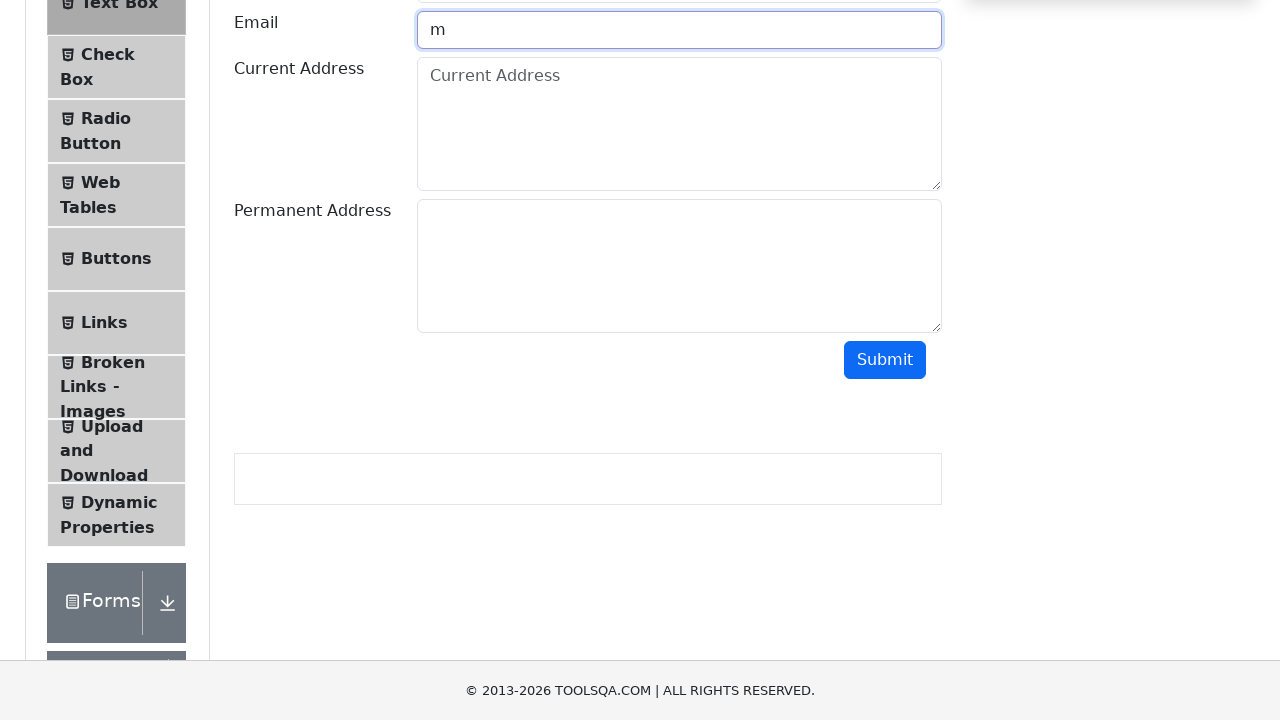

Email field marked with error styling (field-error class applied)
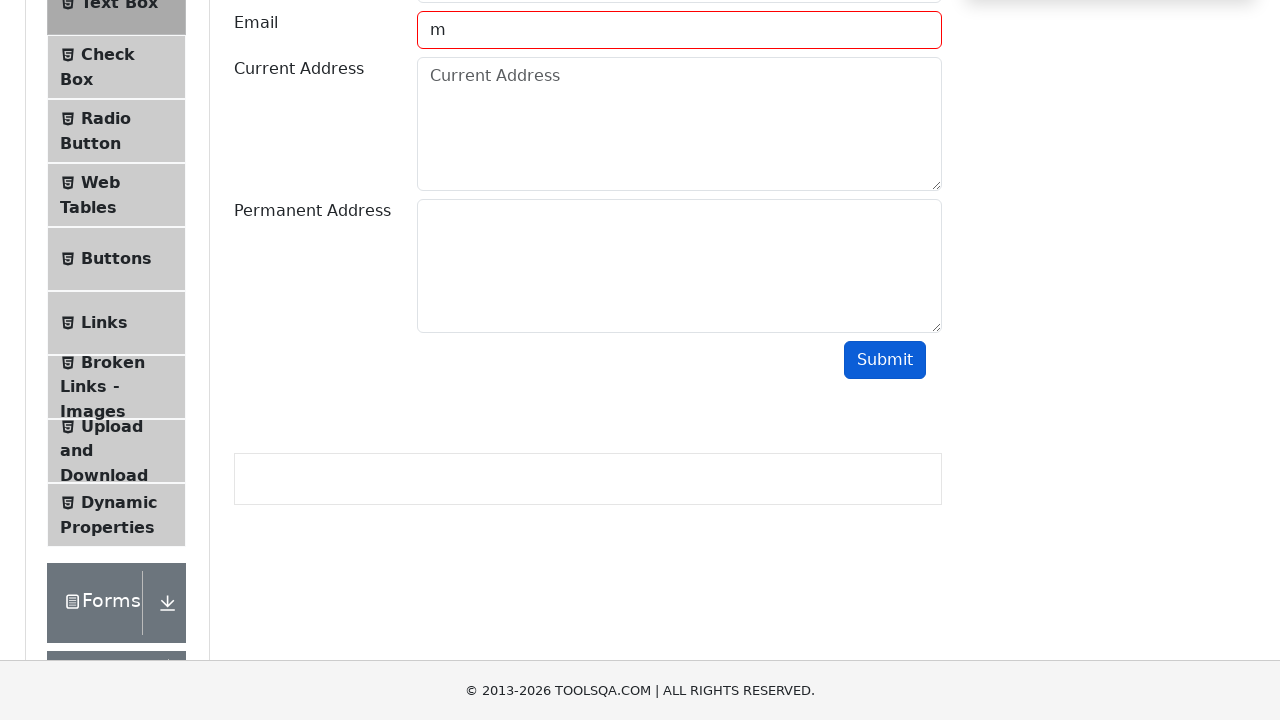

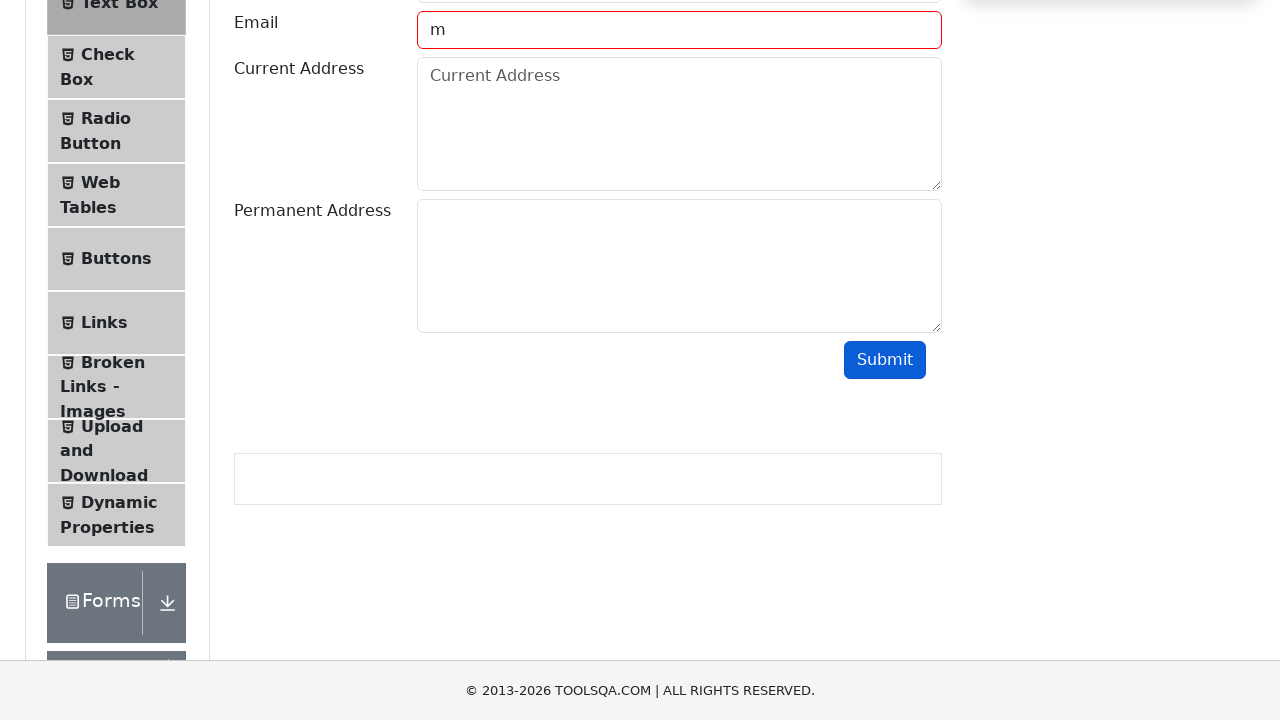